Tests page scrolling by scrolling to the bottom and then back to the top of the page

Starting URL: https://anhtester.com/

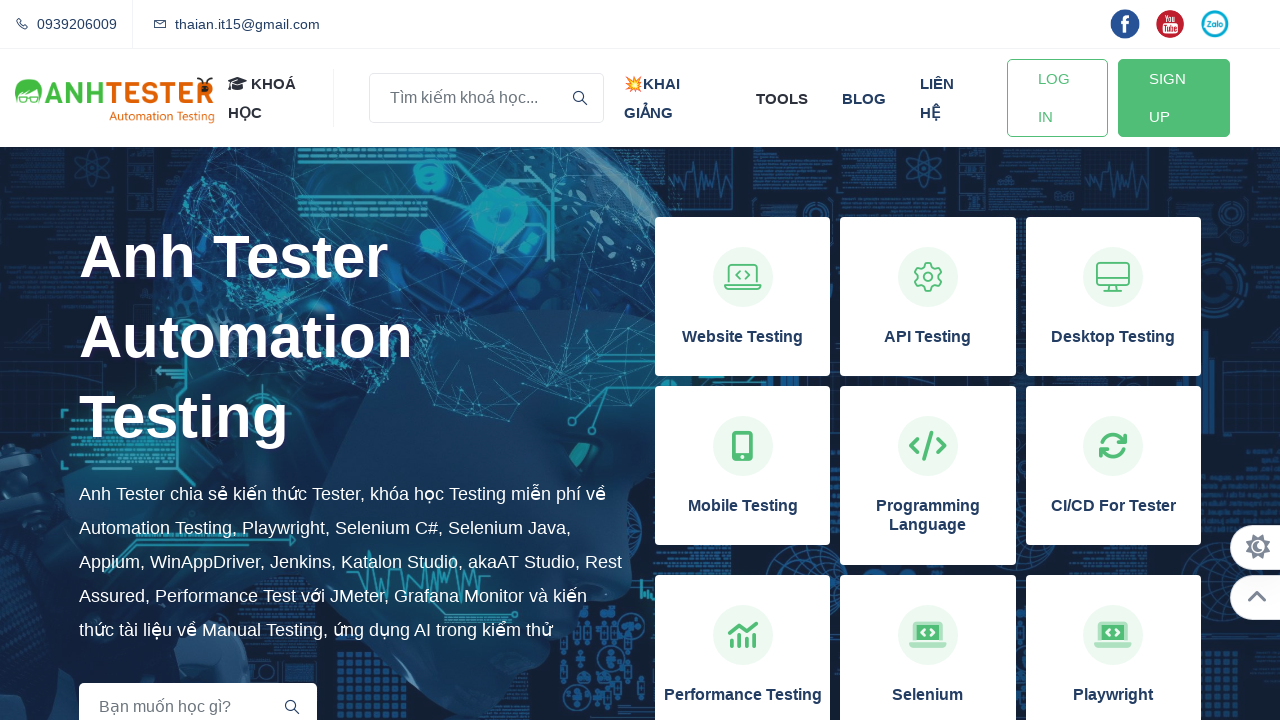

Scrolled to bottom of page using Control+End
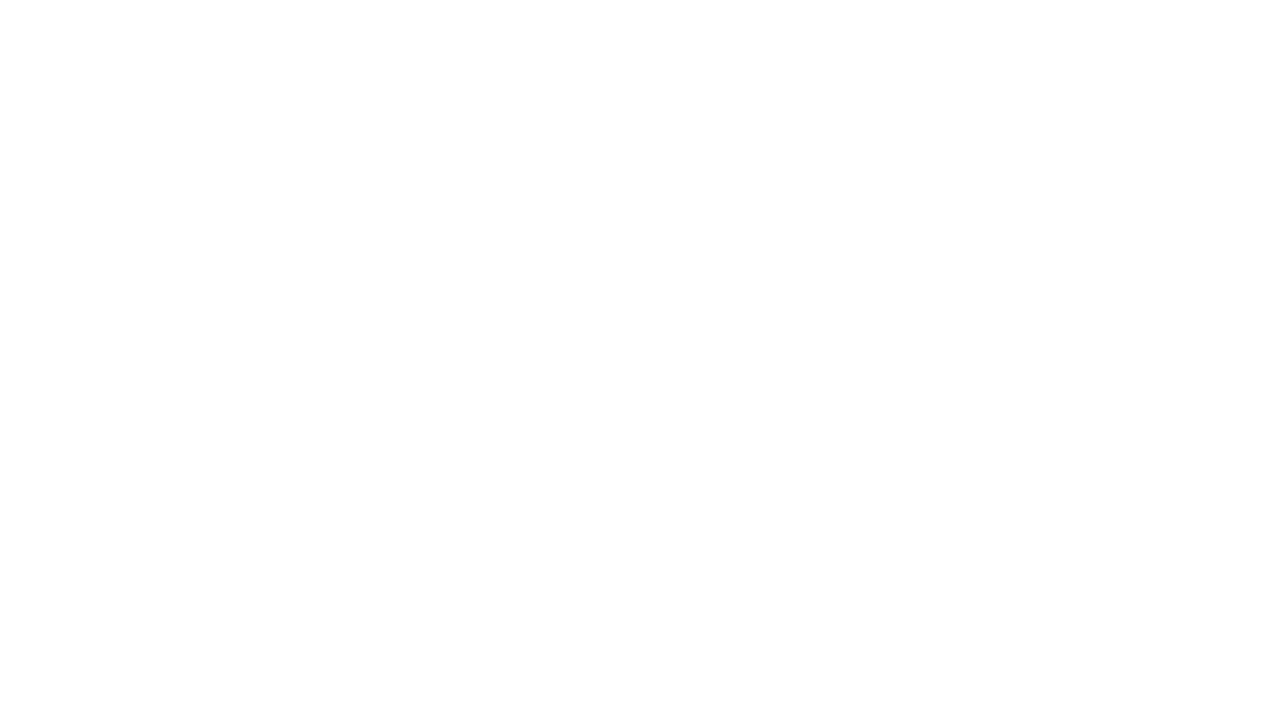

Waited 1 second
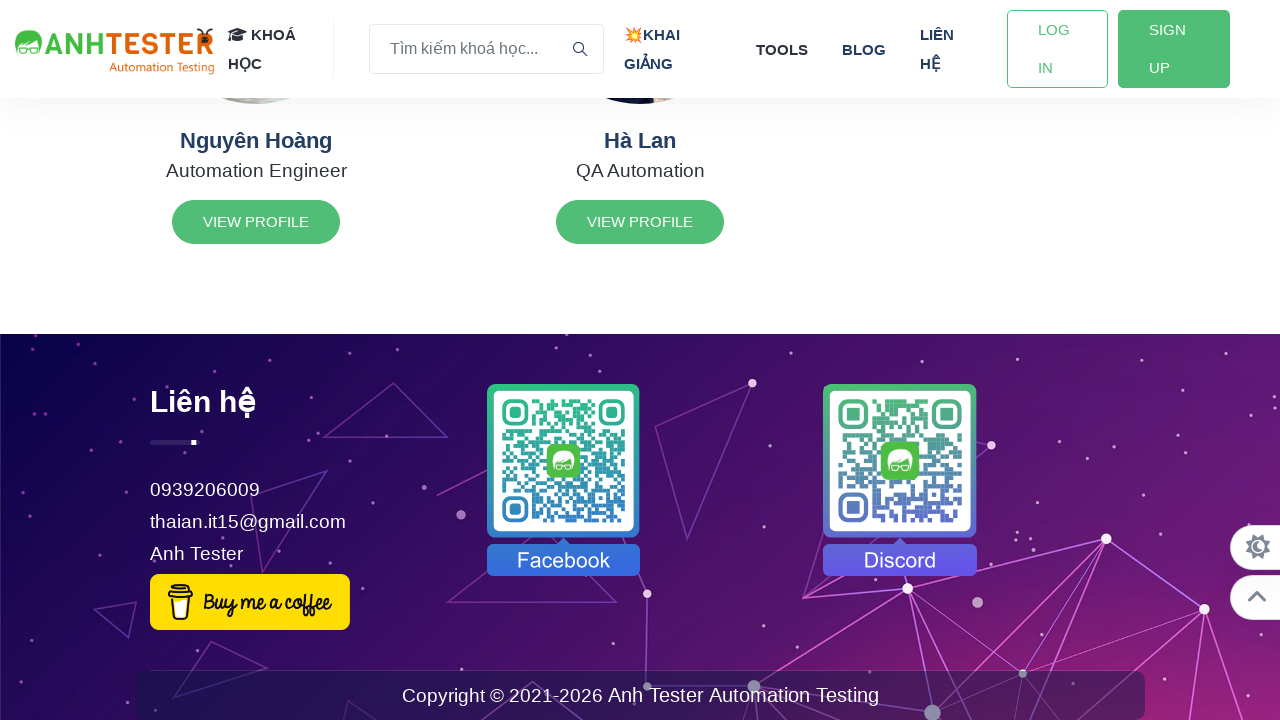

Scrolled to top of page using Control+Home
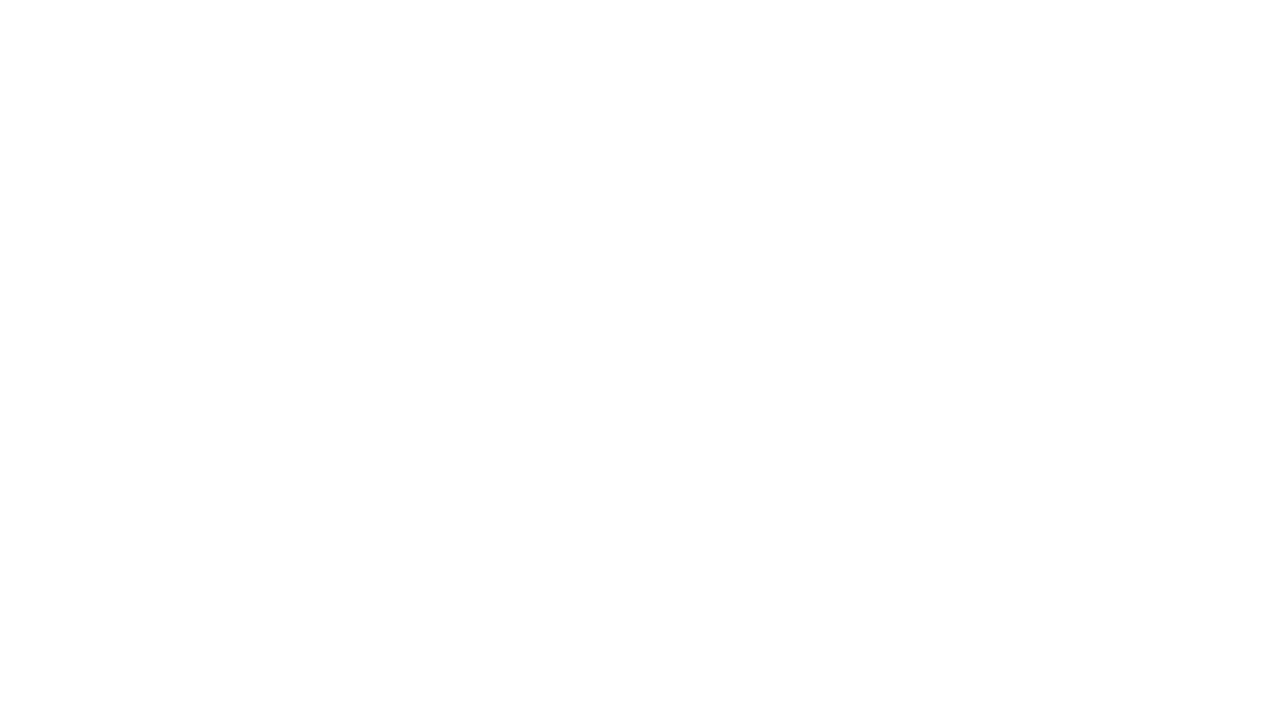

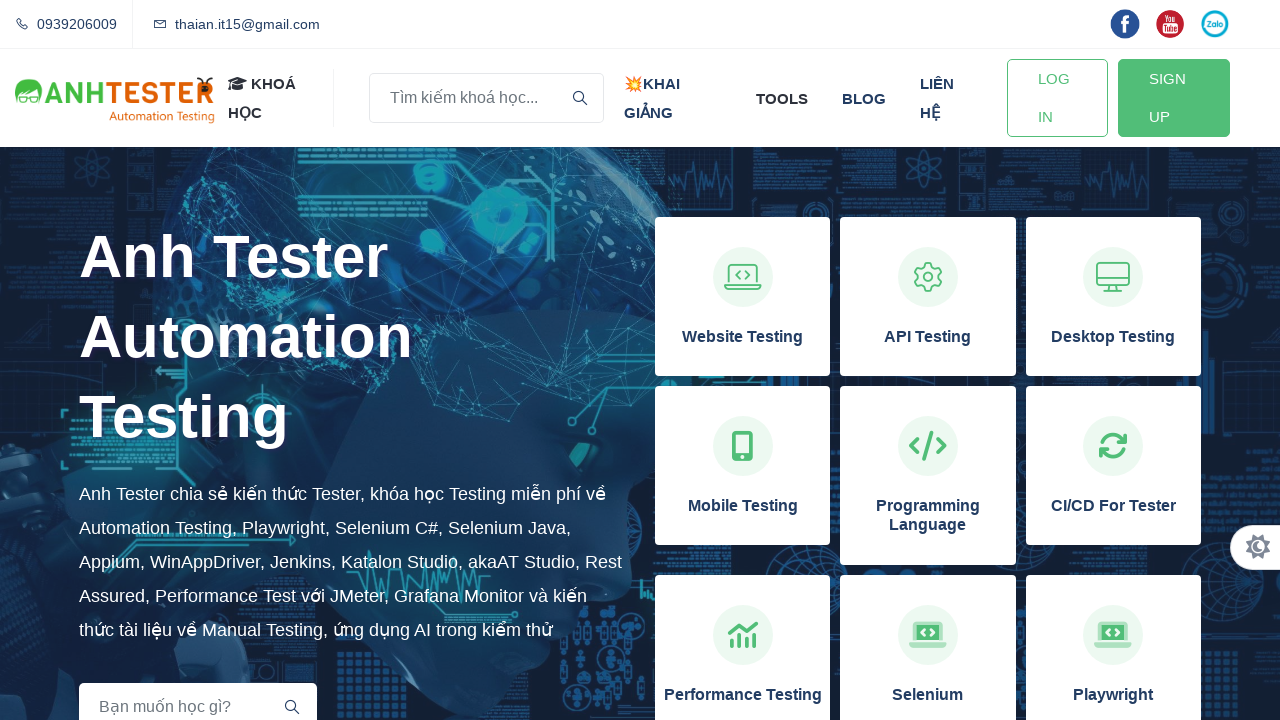